Tests drag and drop functionality by dragging an element and dropping it onto a target element

Starting URL: http://jqueryui.com/resources/demos/droppable/default.html

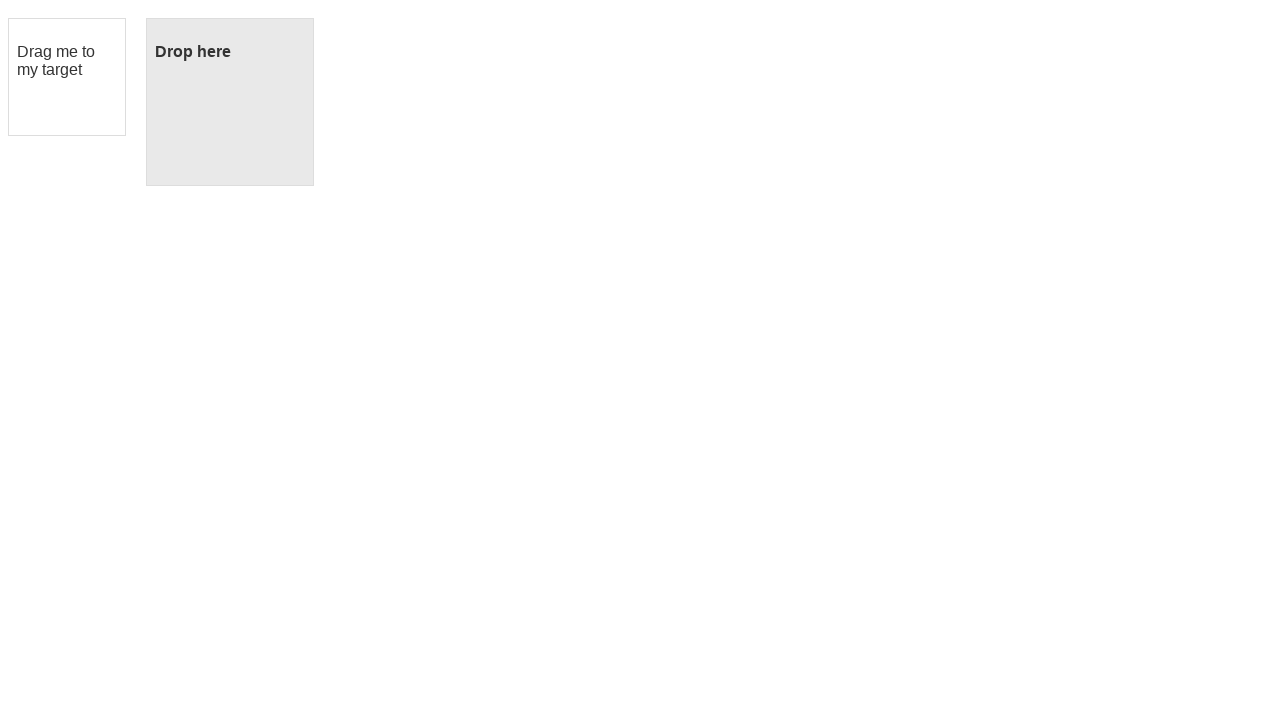

Located the draggable element with id 'draggable'
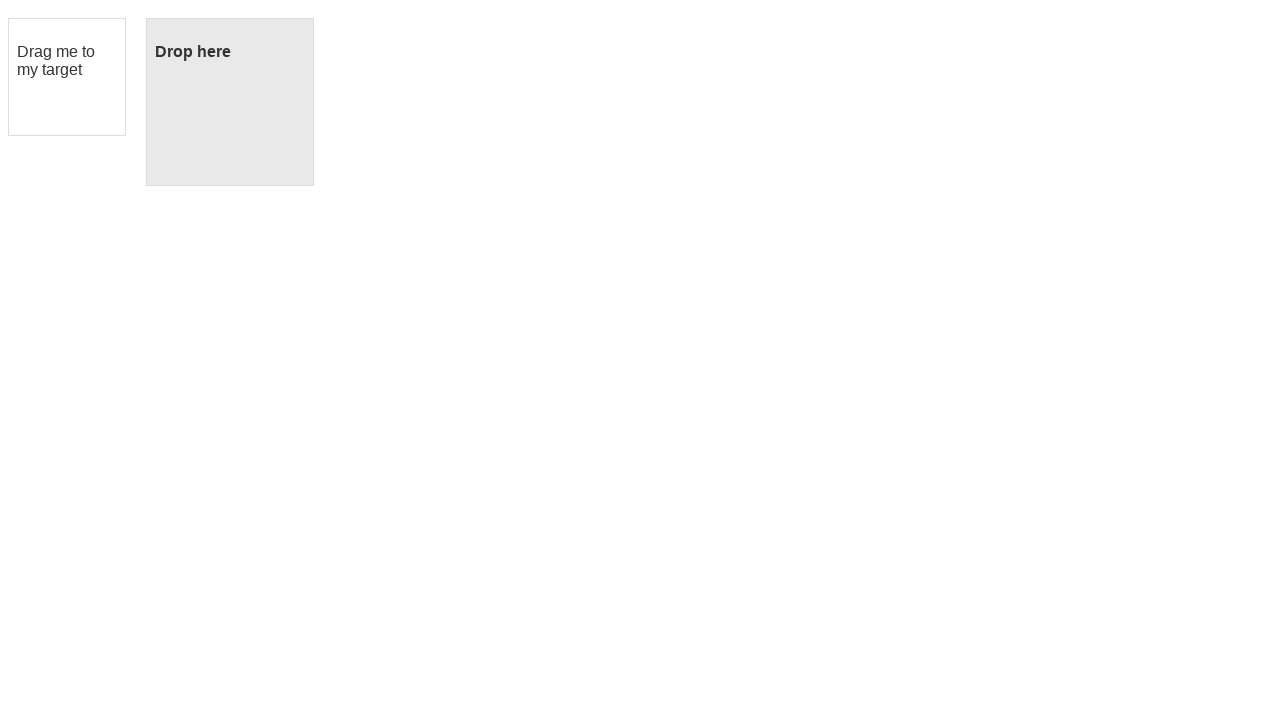

Located the droppable target element with id 'droppable'
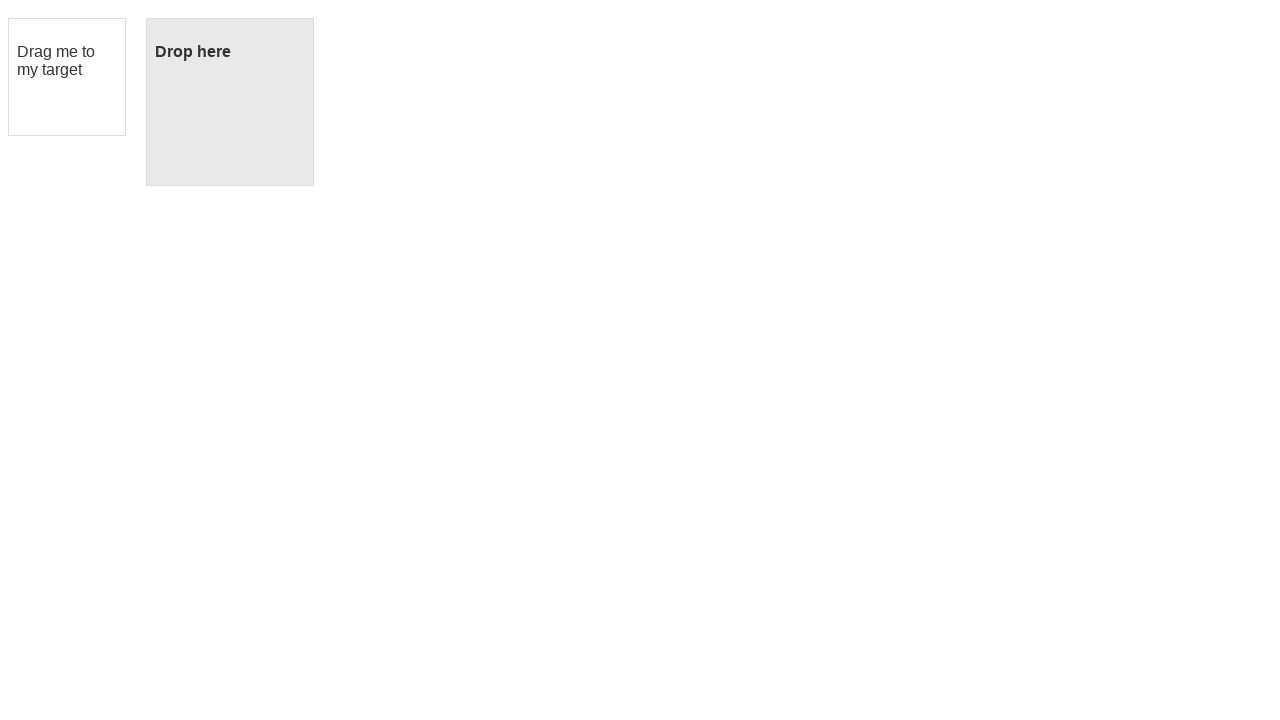

Dragged element onto the droppable target at (230, 102)
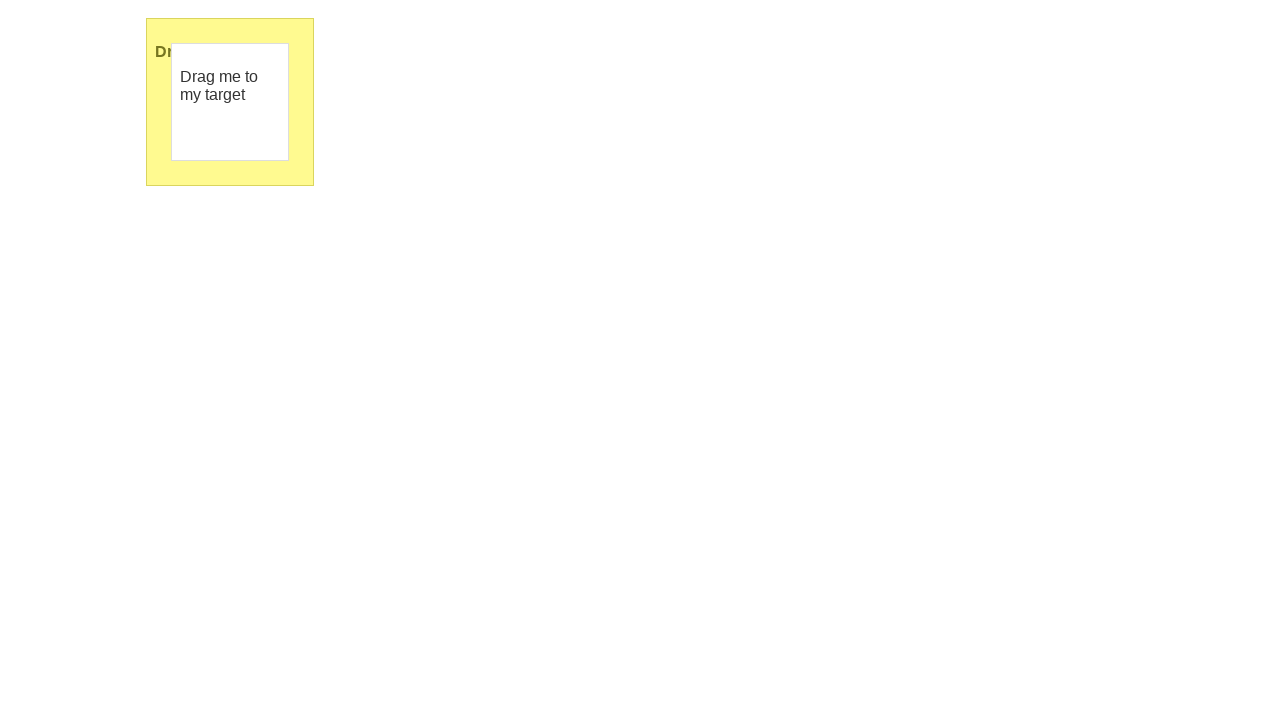

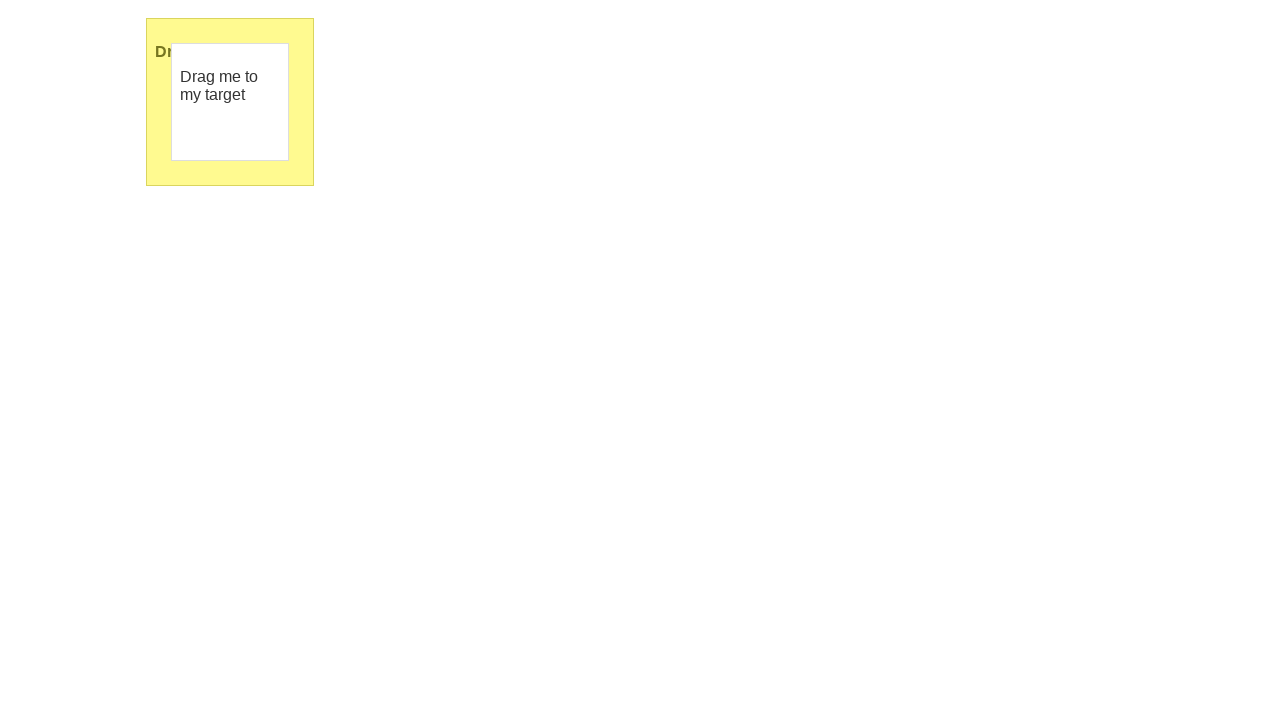